Tests dynamic controls by clicking the Remove button and verifying that the Add button becomes visible after the checkbox is removed.

Starting URL: http://the-internet.herokuapp.com/dynamic_controls

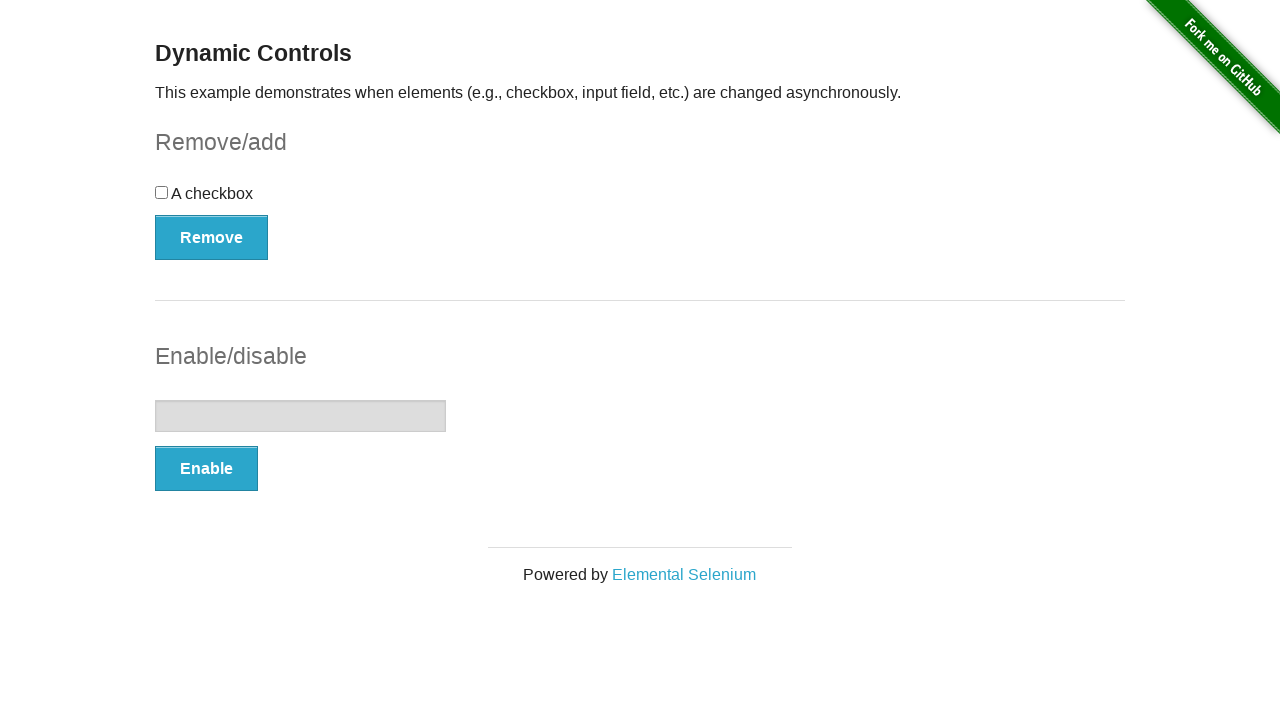

Clicked the Remove button to remove the checkbox at (212, 237) on xpath=//*[.='Remove']
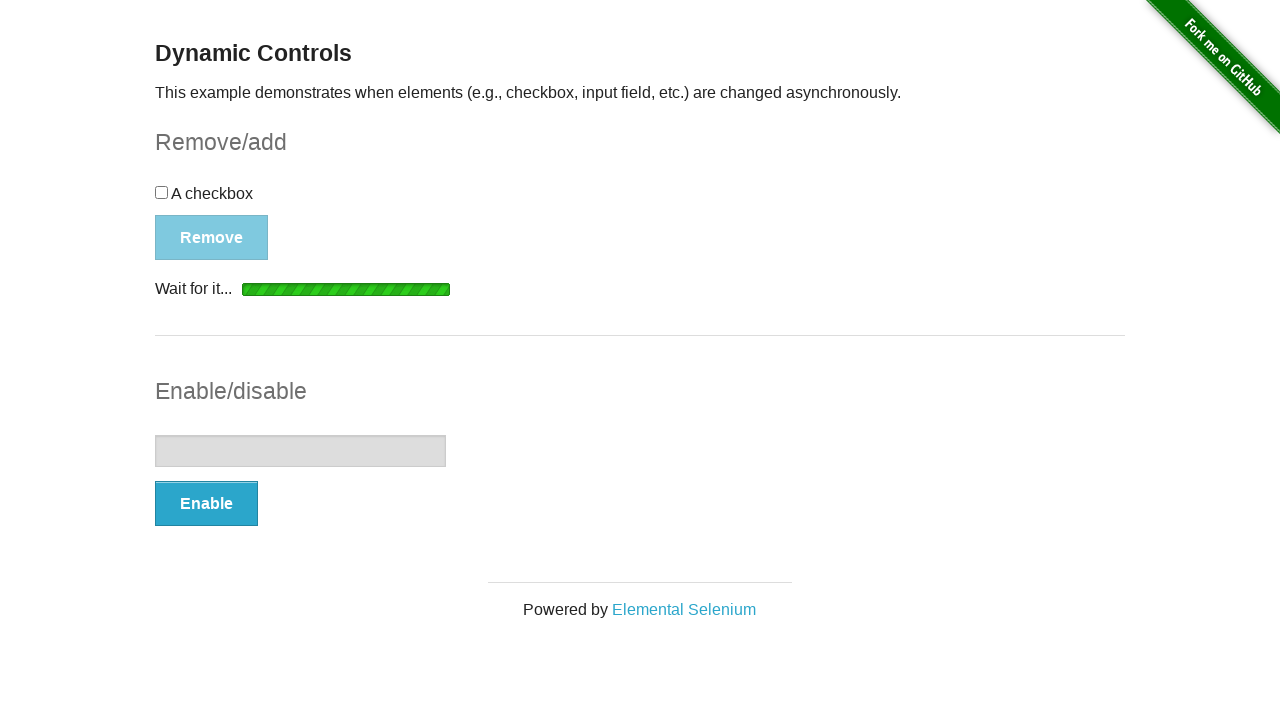

Verified that the Add button is now visible after checkbox removal
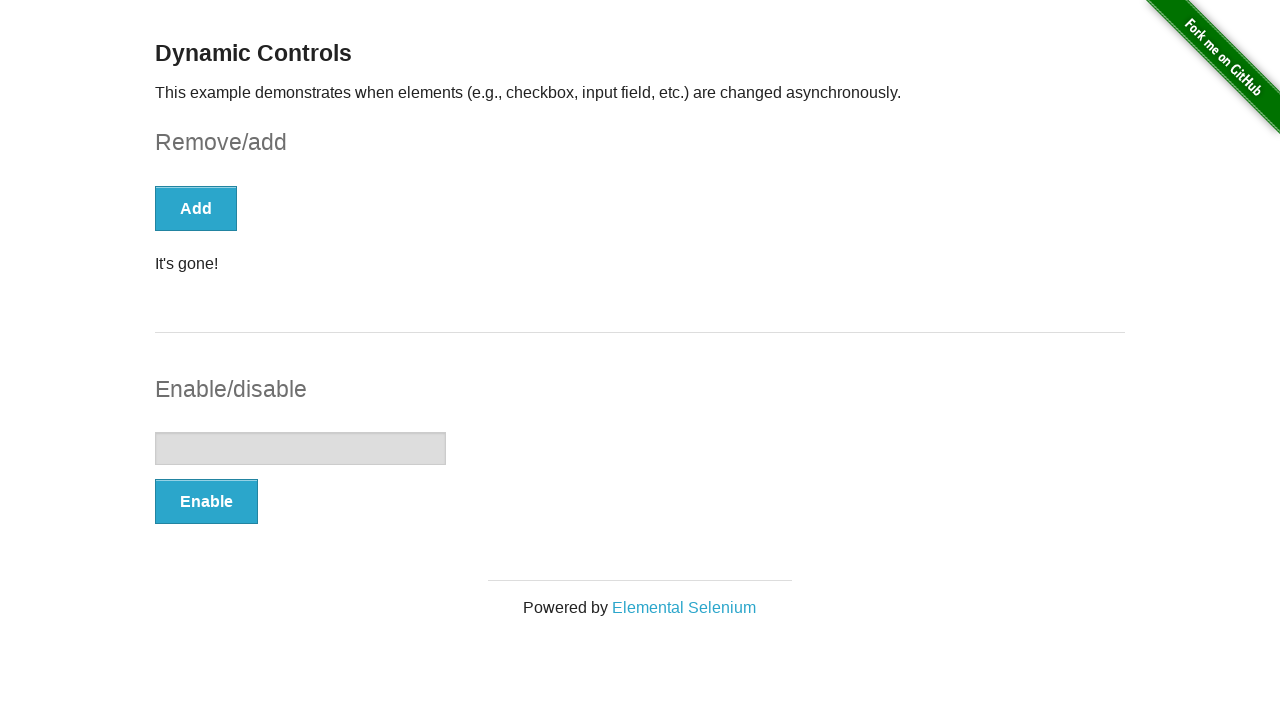

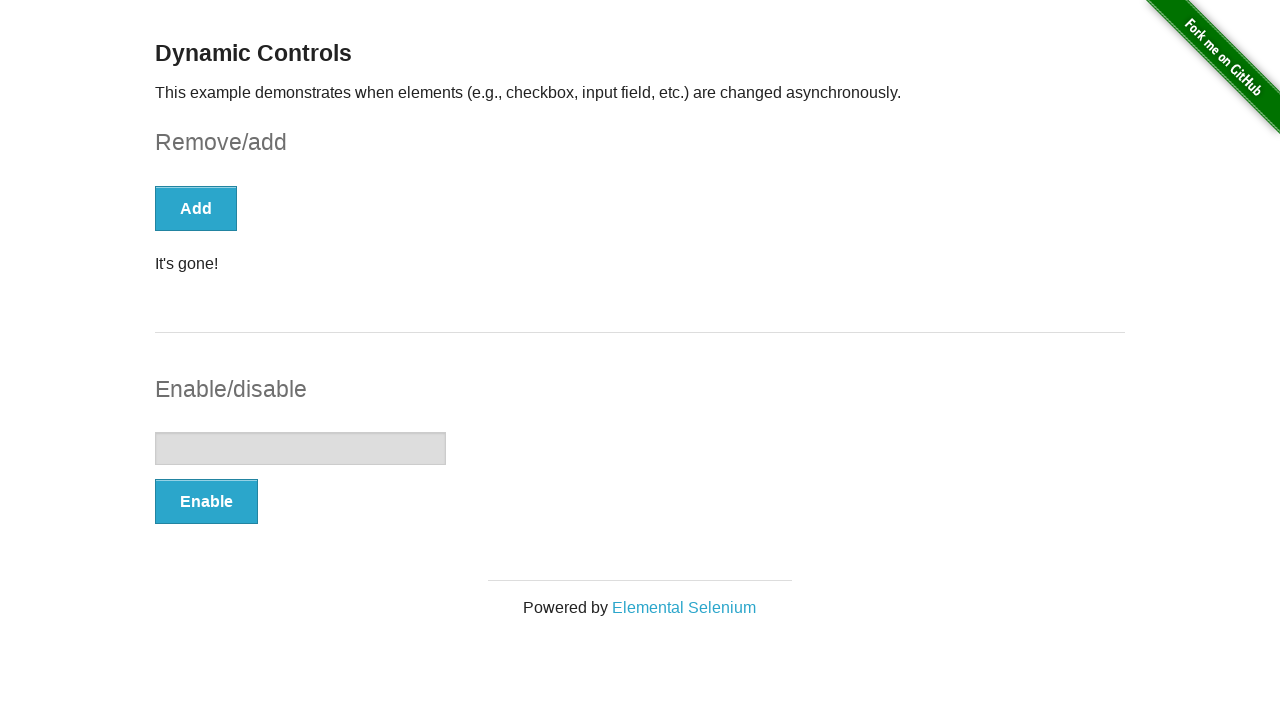